Tests the Python.org search functionality by entering "pycon" as a search query and verifying results are returned

Starting URL: https://www.python.org

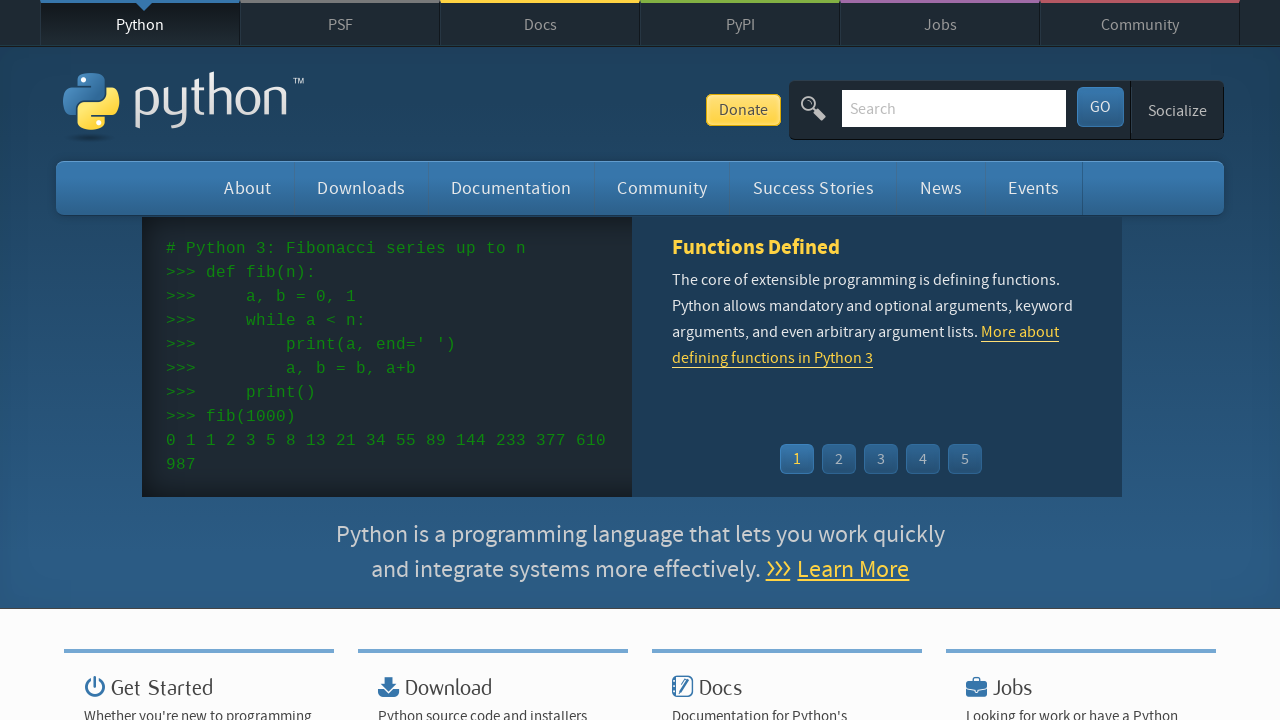

Verified page title contains 'Python'
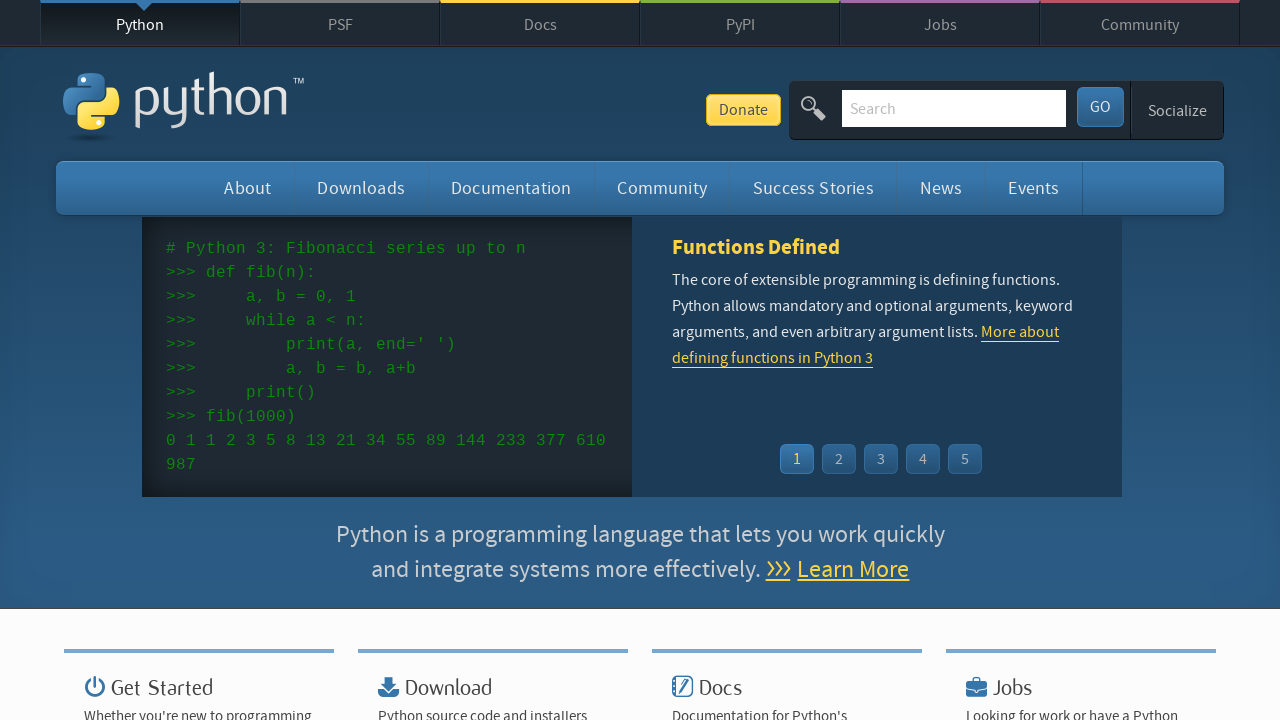

Filled search box with 'pycon' query on input[name='q']
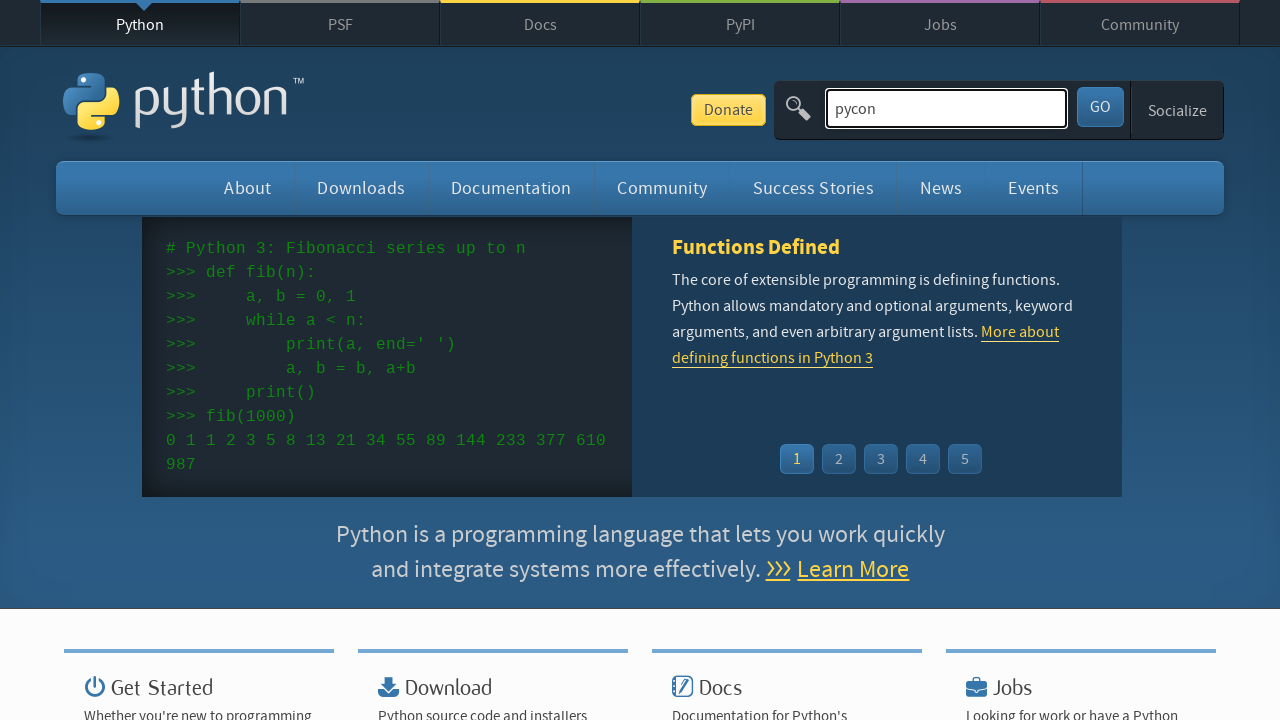

Pressed Enter to submit search query on input[name='q']
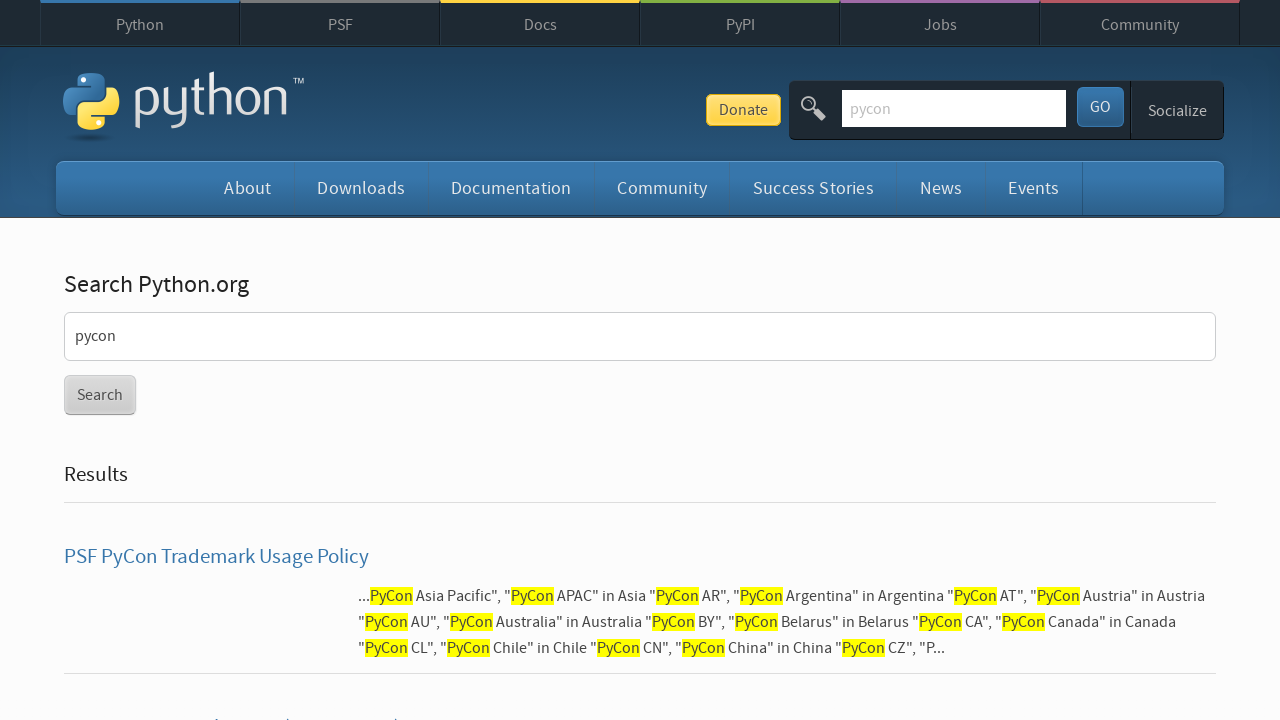

Waited for network idle after search submission
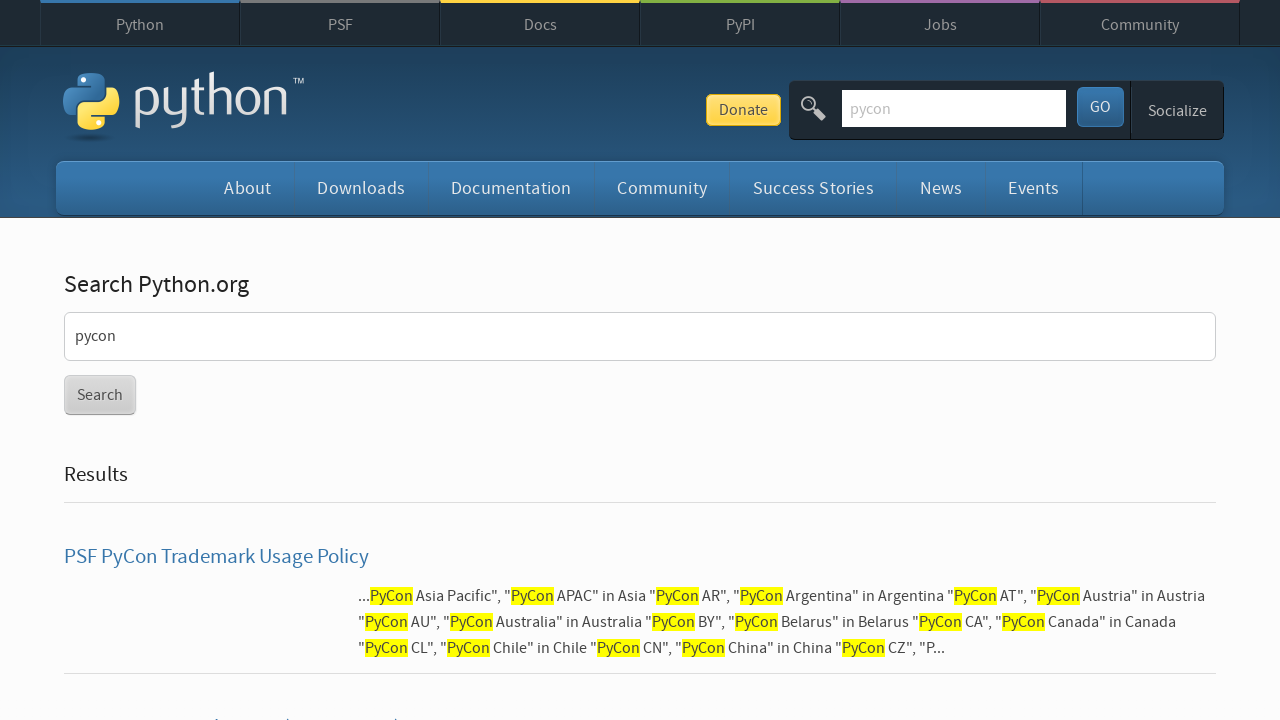

Verified search results were returned (no 'No results found' message)
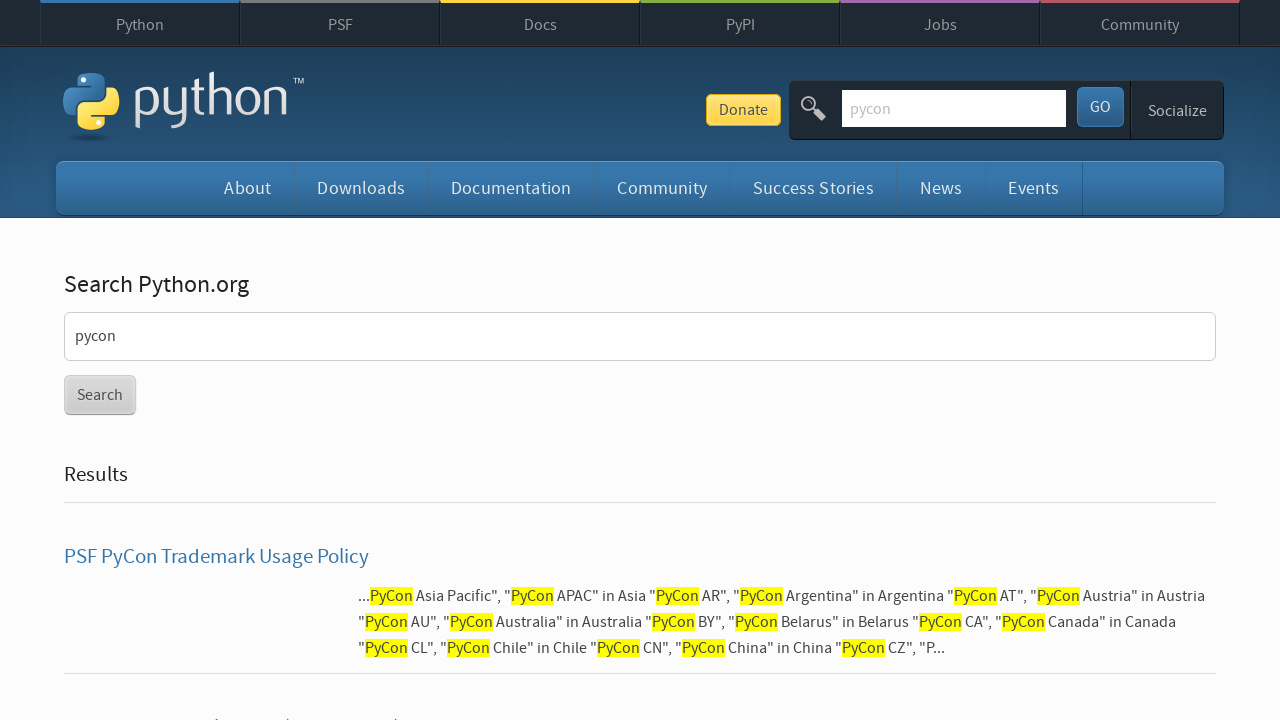

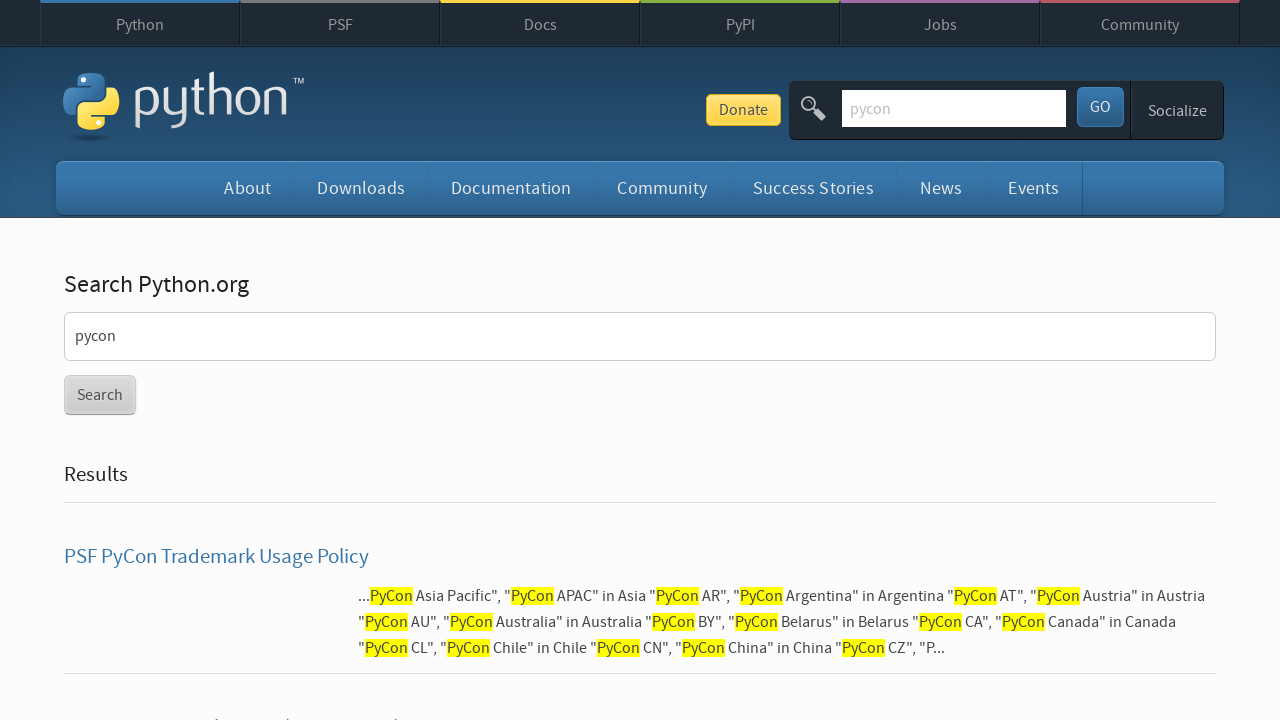